Demonstrates retrieving text from a web element by navigating to a page and getting the text content of the login button

Starting URL: https://opensource-demo.orangehrmlive.com/web/index.php/auth/login

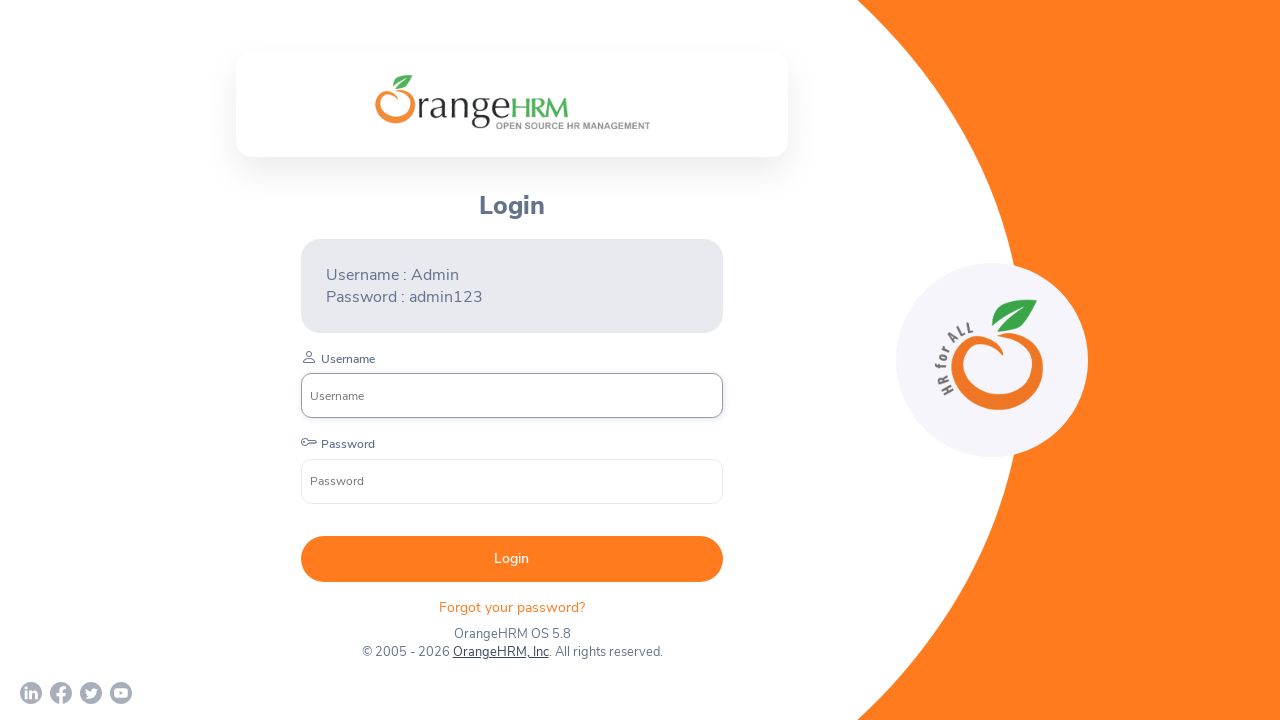

Located login button element
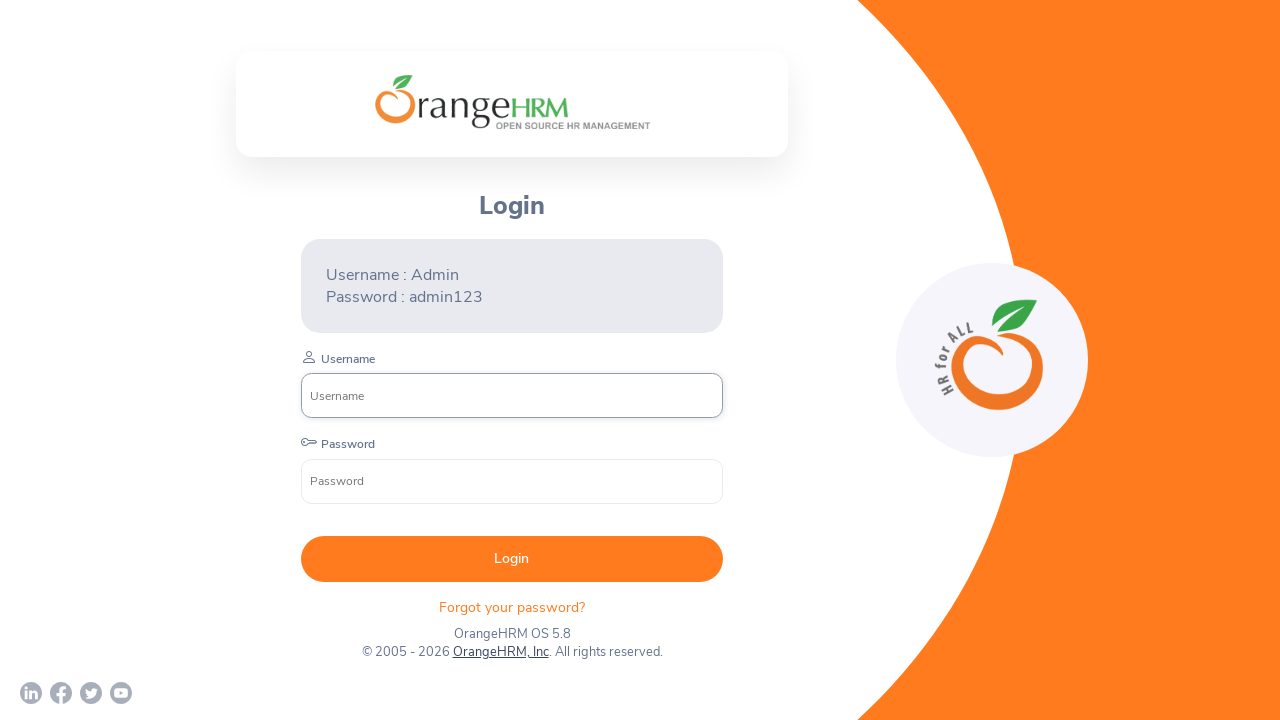

Login button is now visible
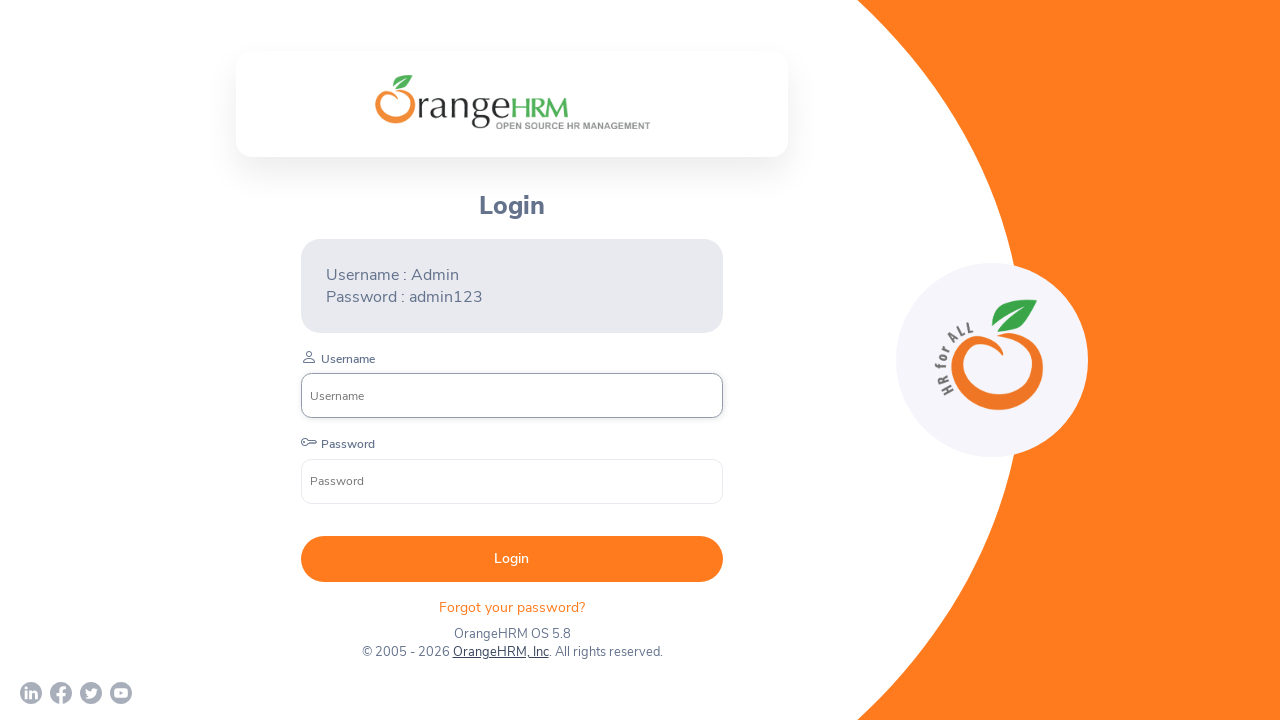

Retrieved login button text: ' Login '
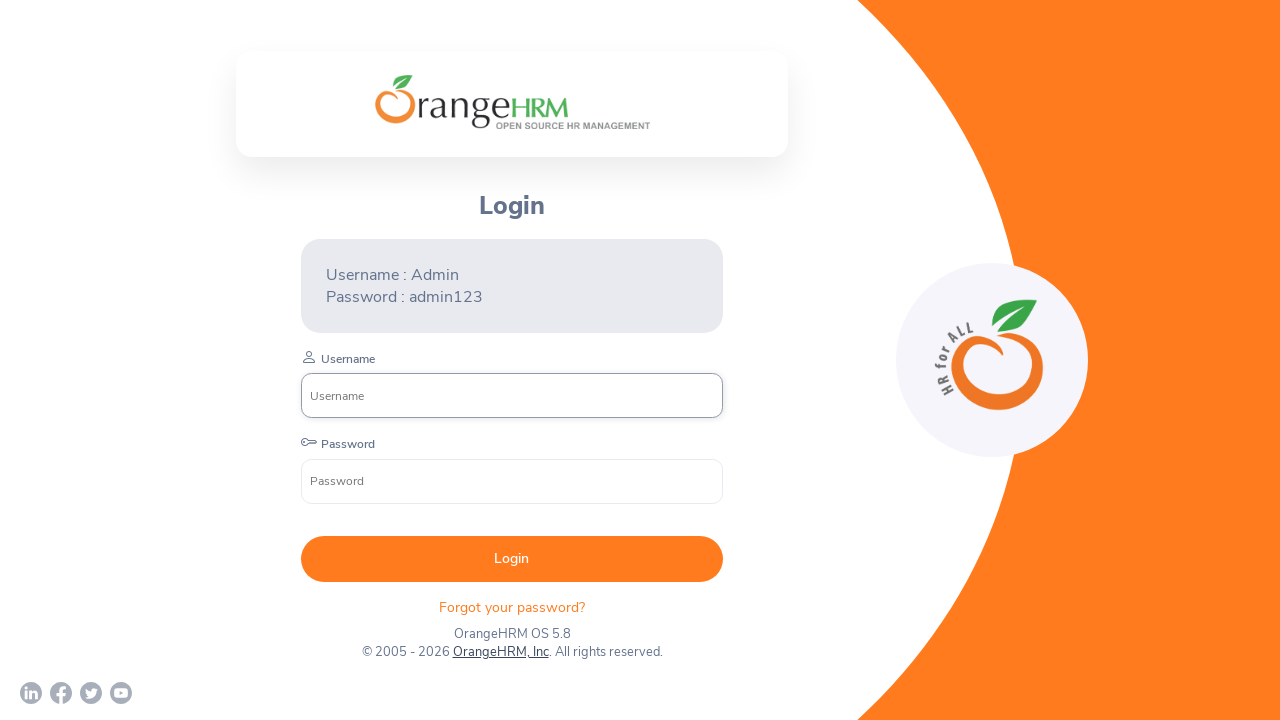

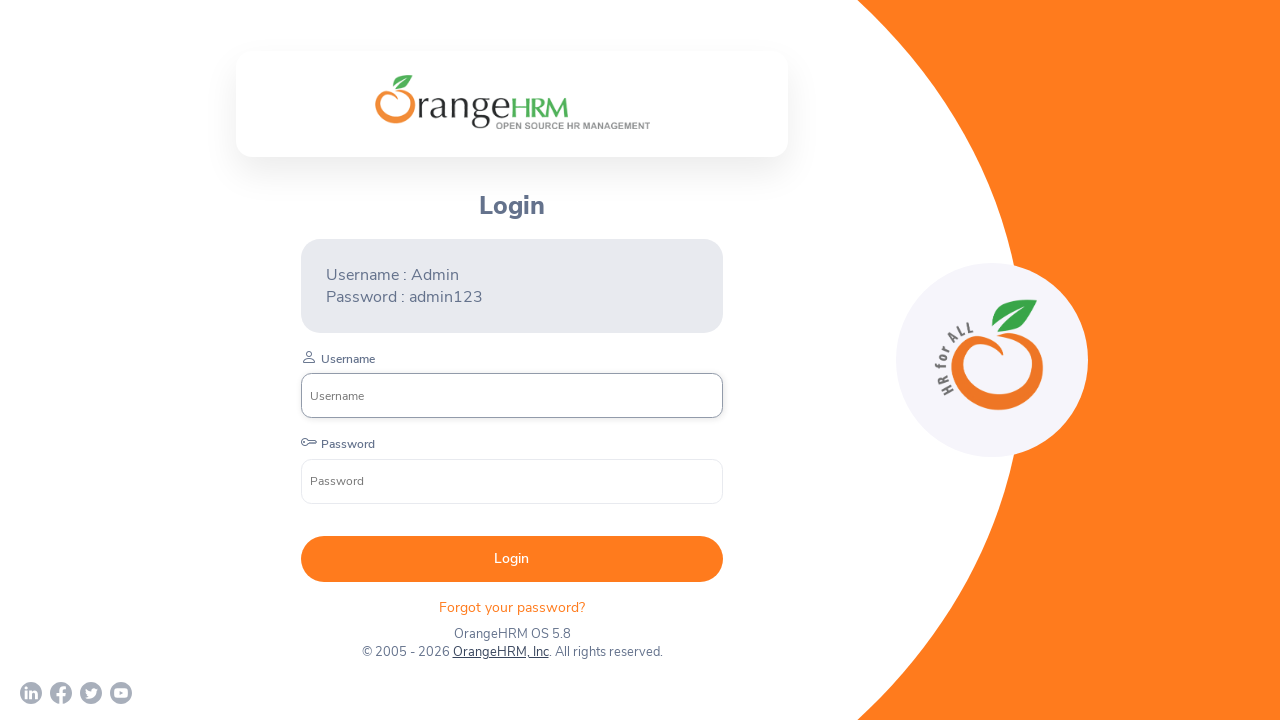